Tests alert handling by clicking a button that triggers an alert and interacting with the alert dialog

Starting URL: https://omayo.blogspot.com/

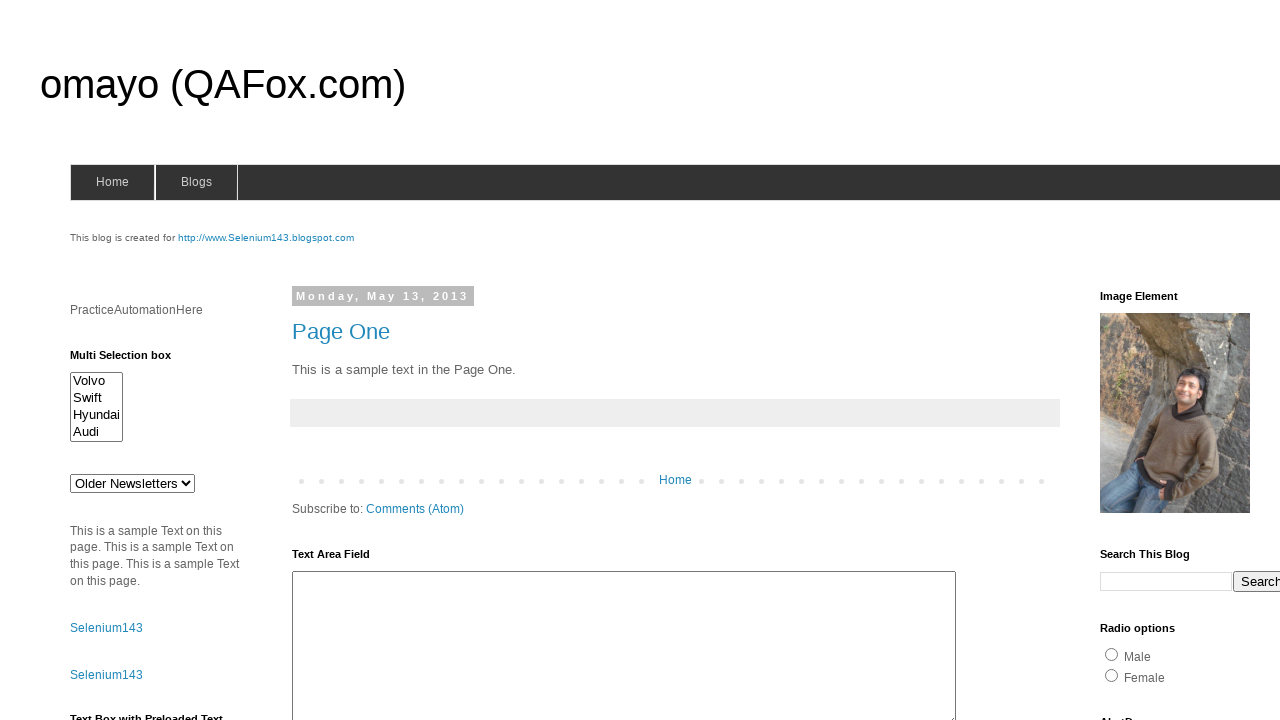

Set up dialog handler to accept alerts
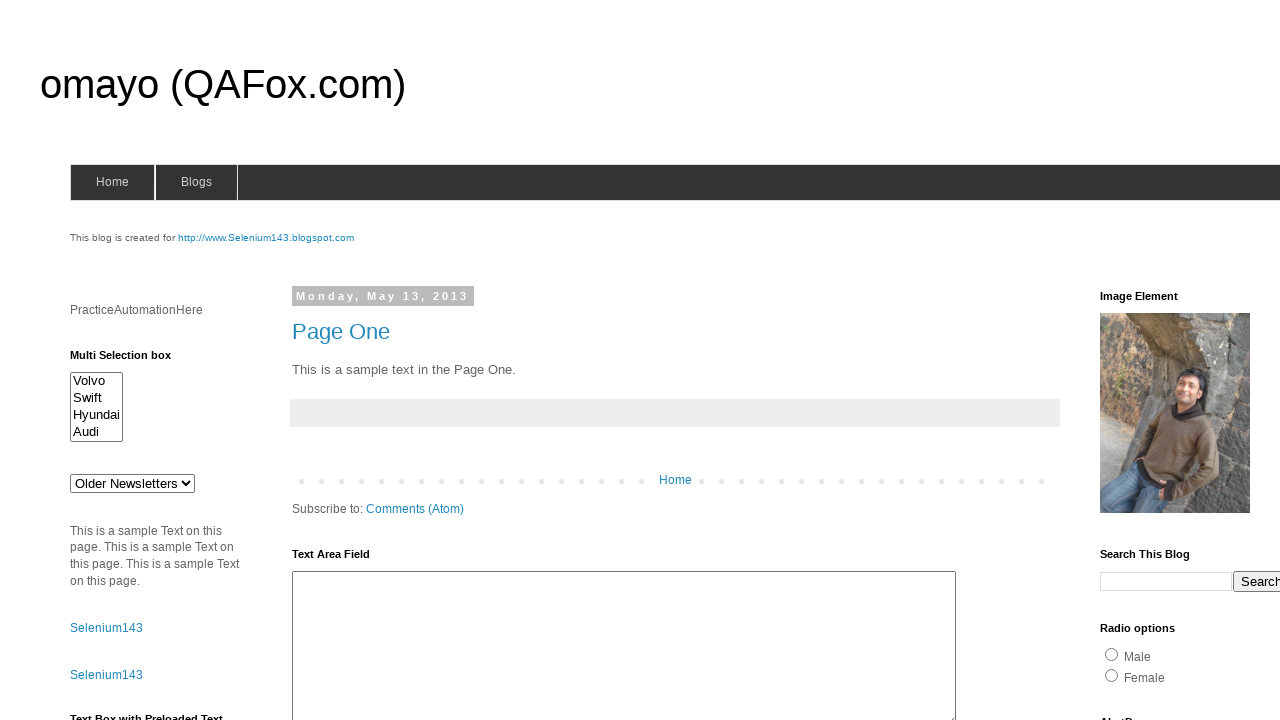

Clicked alert button to trigger alert dialog at (1154, 361) on #alert1
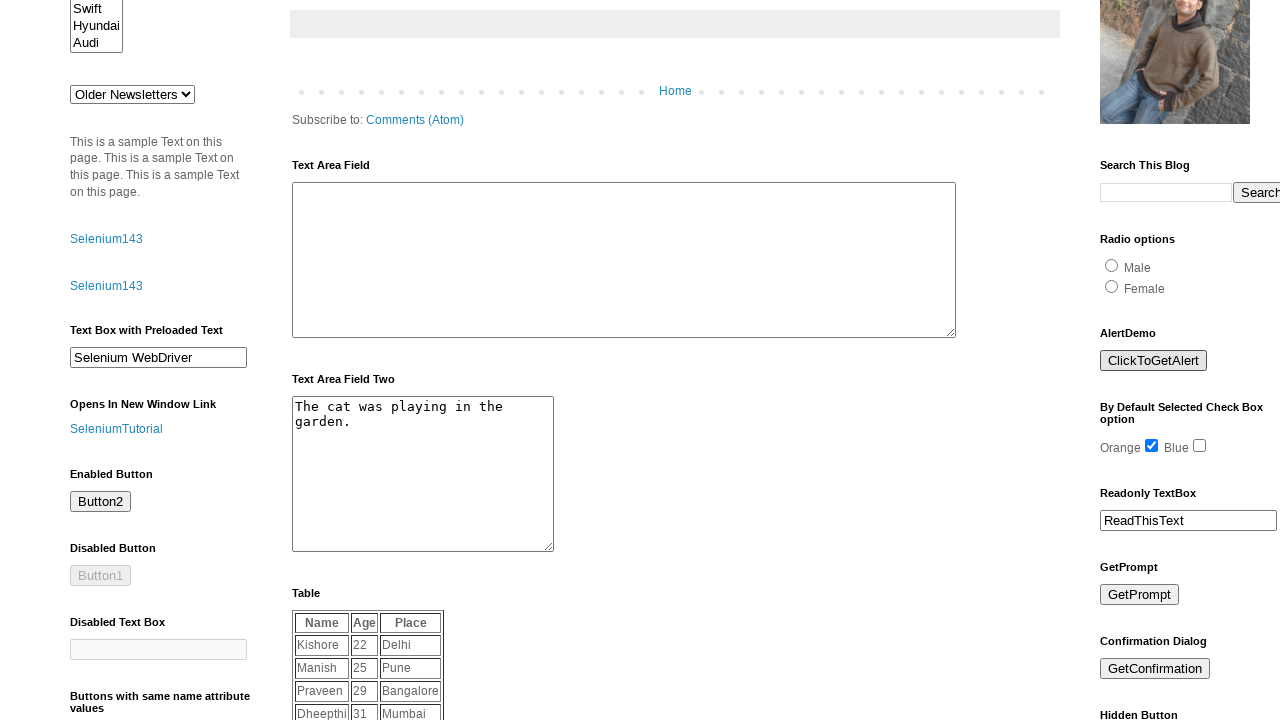

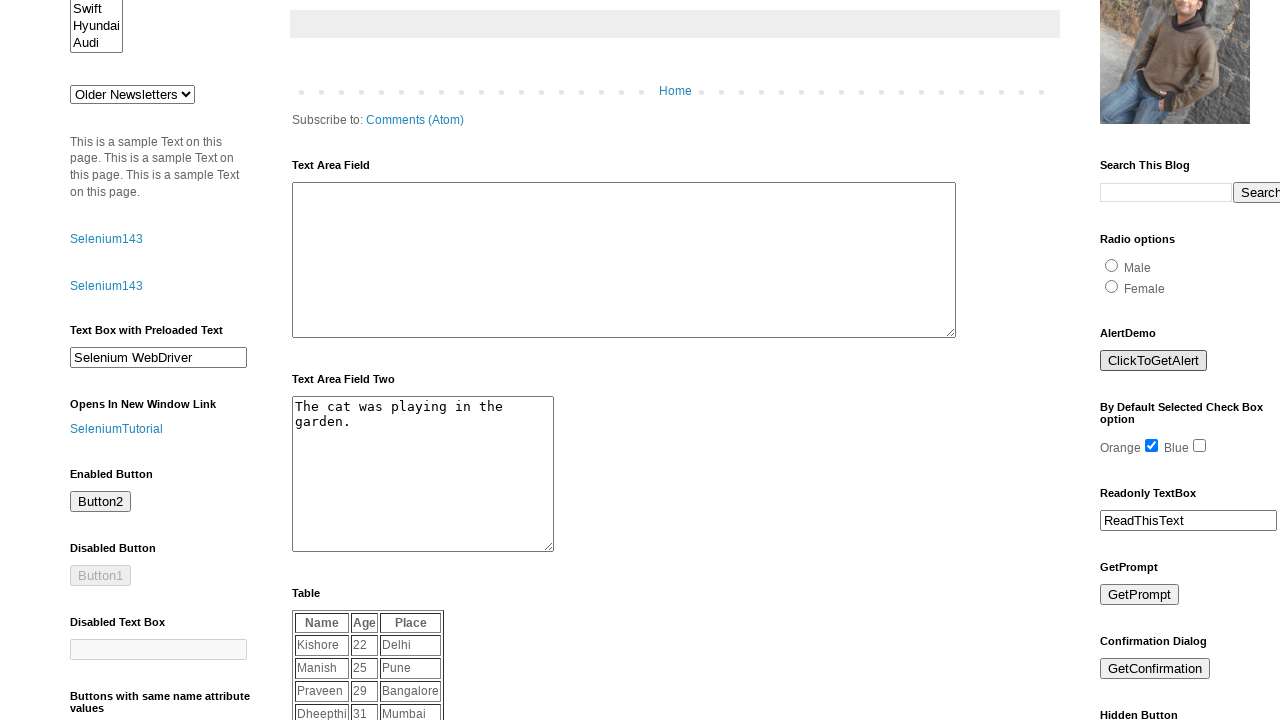